Tests the complete flight booking flow on BlazeDemo: selects departure and destination cities, finds the cheapest flight, and completes the purchase form with passenger and payment details.

Starting URL: https://blazedemo.com/

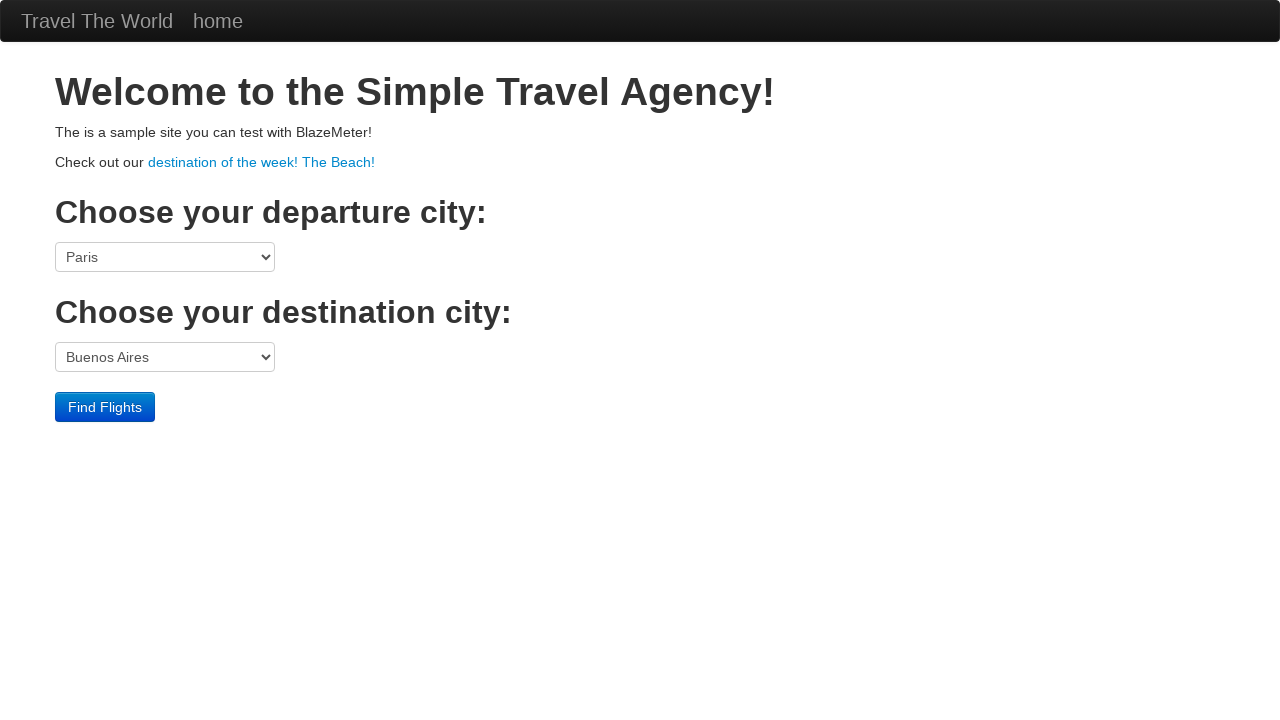

Selected Philadelphia as departure city on select[name='fromPort']
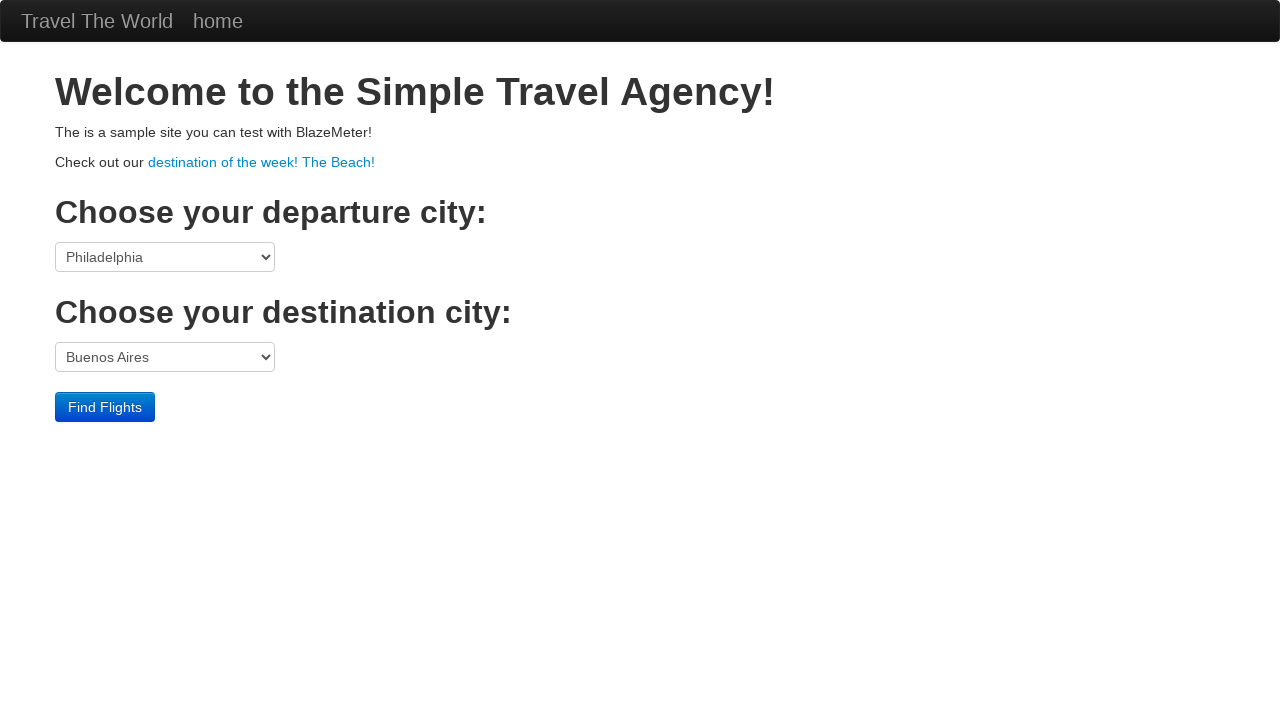

Selected New York as destination city on select[name='toPort']
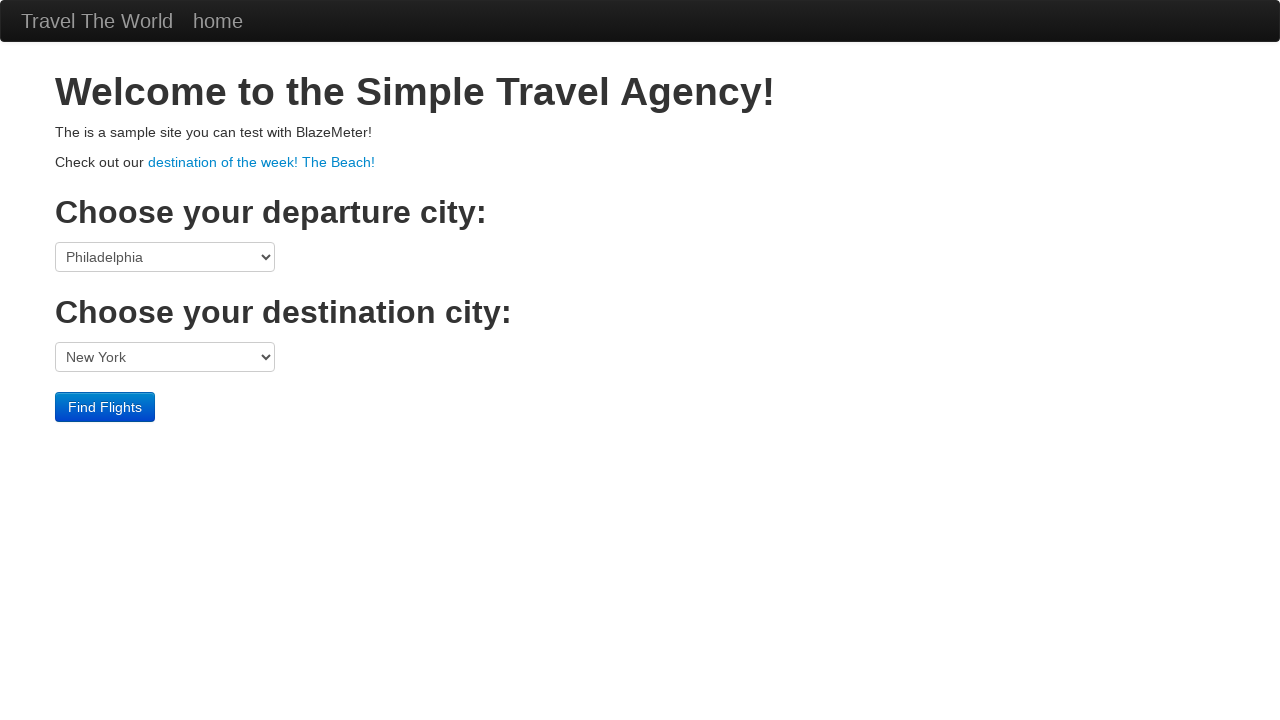

Clicked Find Flights button at (105, 407) on input.btn
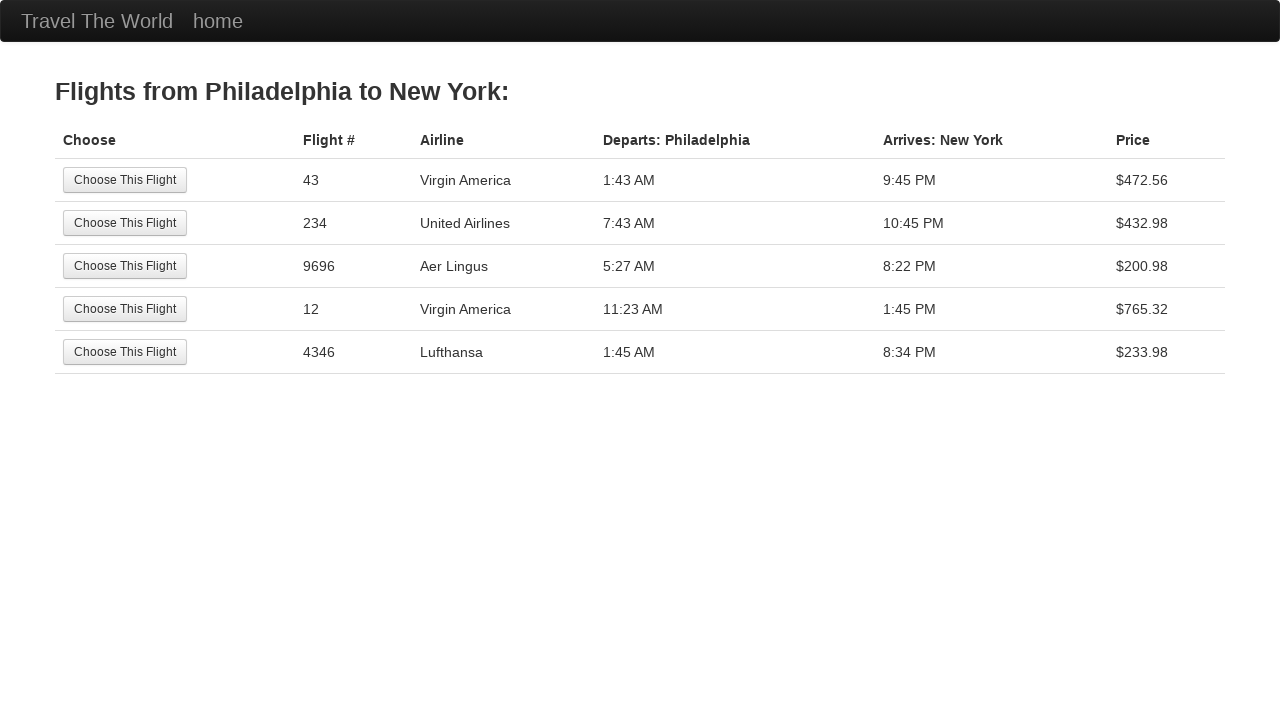

Flights list loaded showing flights from Philadelphia to New York
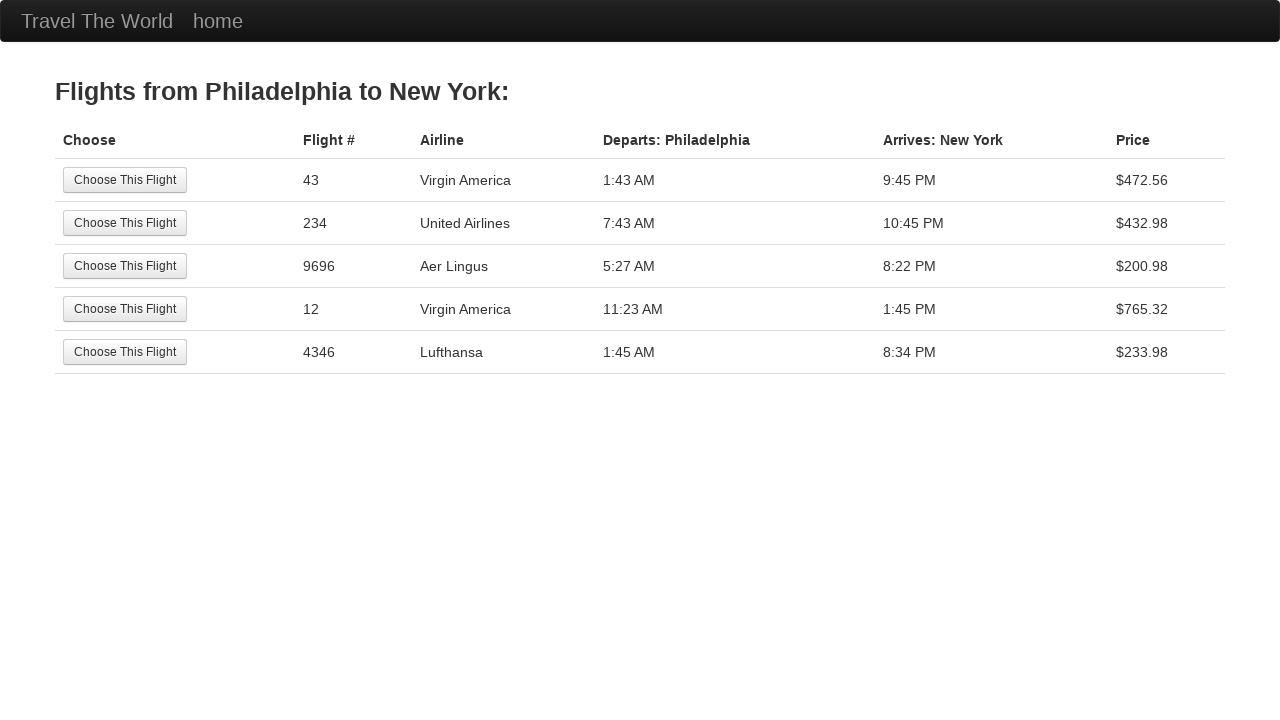

Retrieved all available flight prices
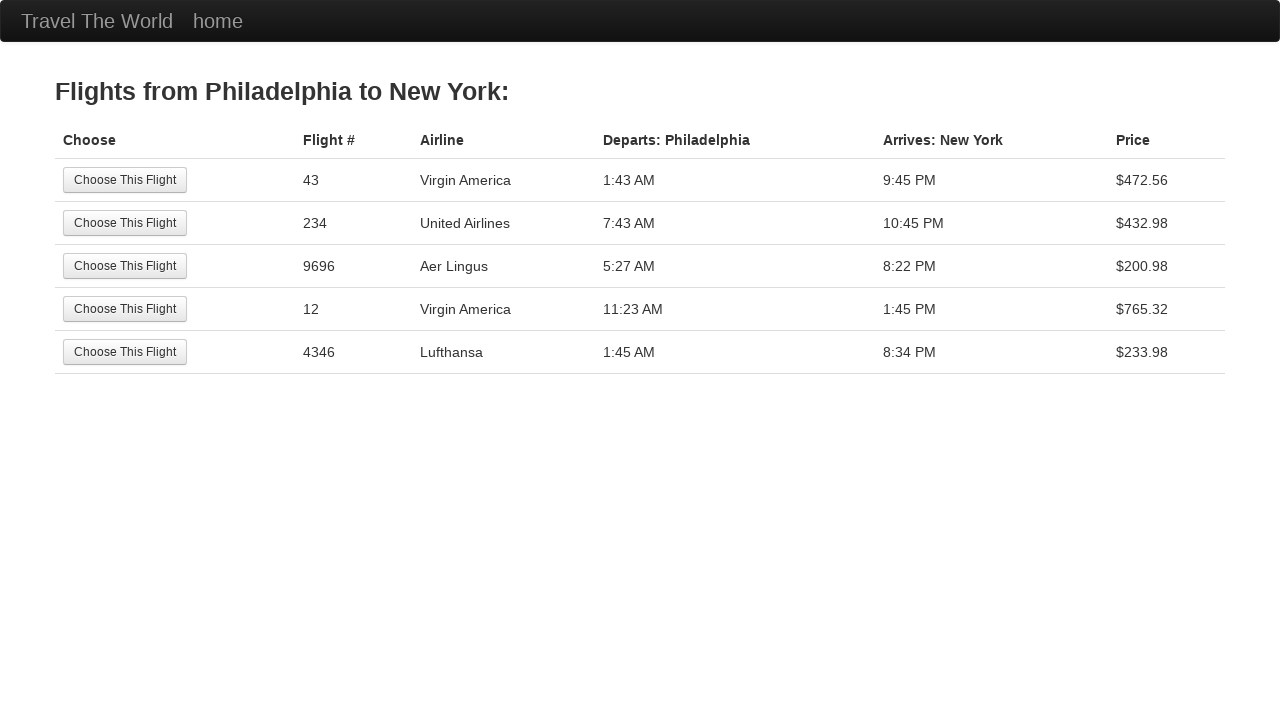

Found cheapest flight at index 2 with price 20098
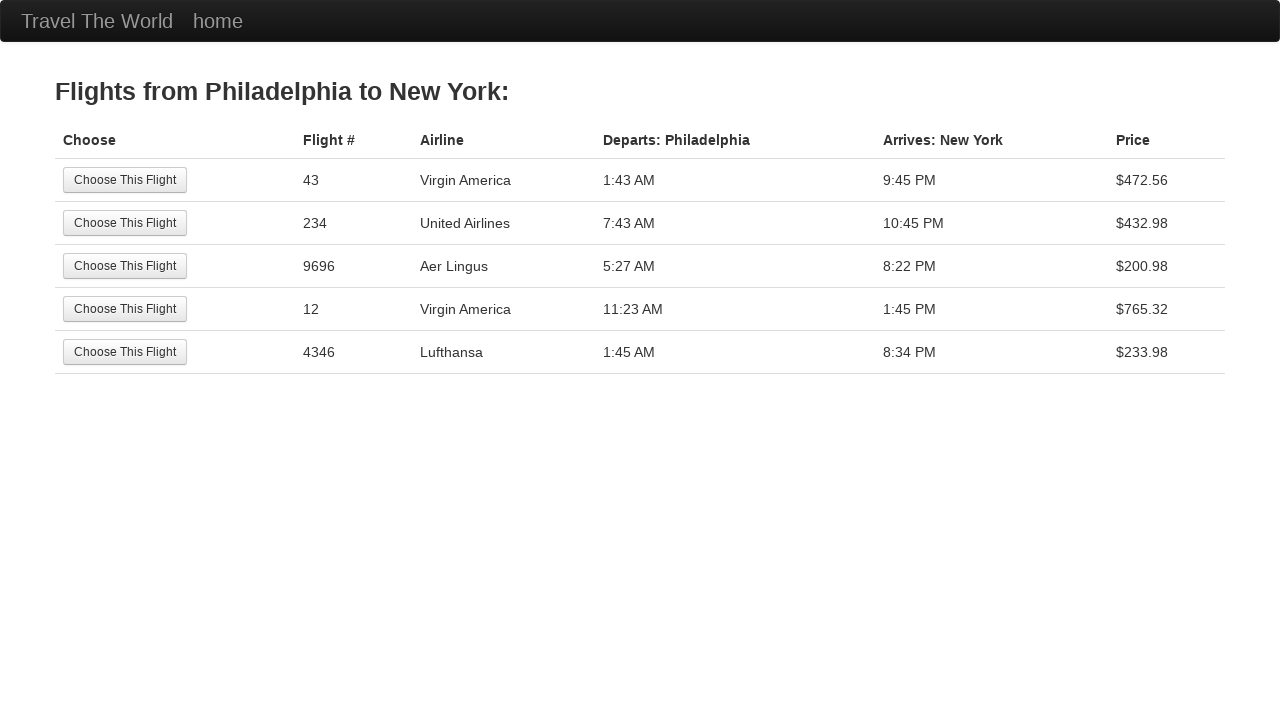

Selected the cheapest flight option at (125, 266) on input[value='Choose This Flight'] >> nth=2
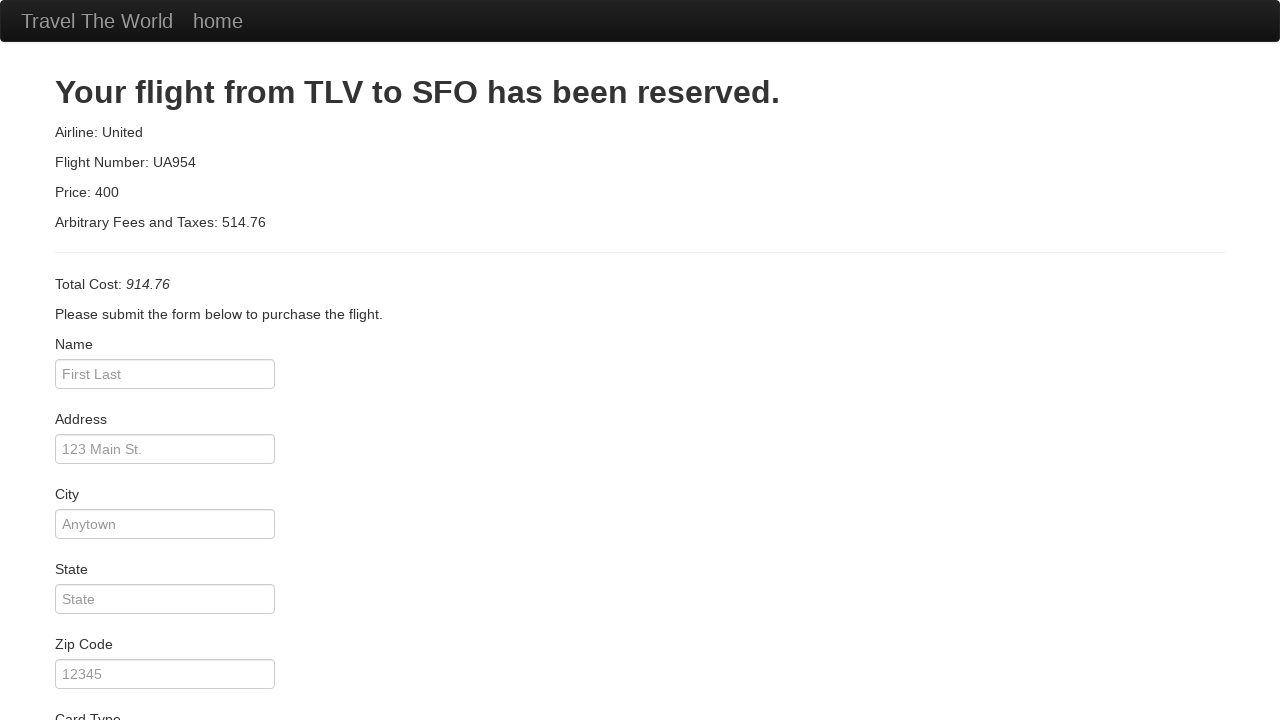

Purchase form loaded and ready for passenger information
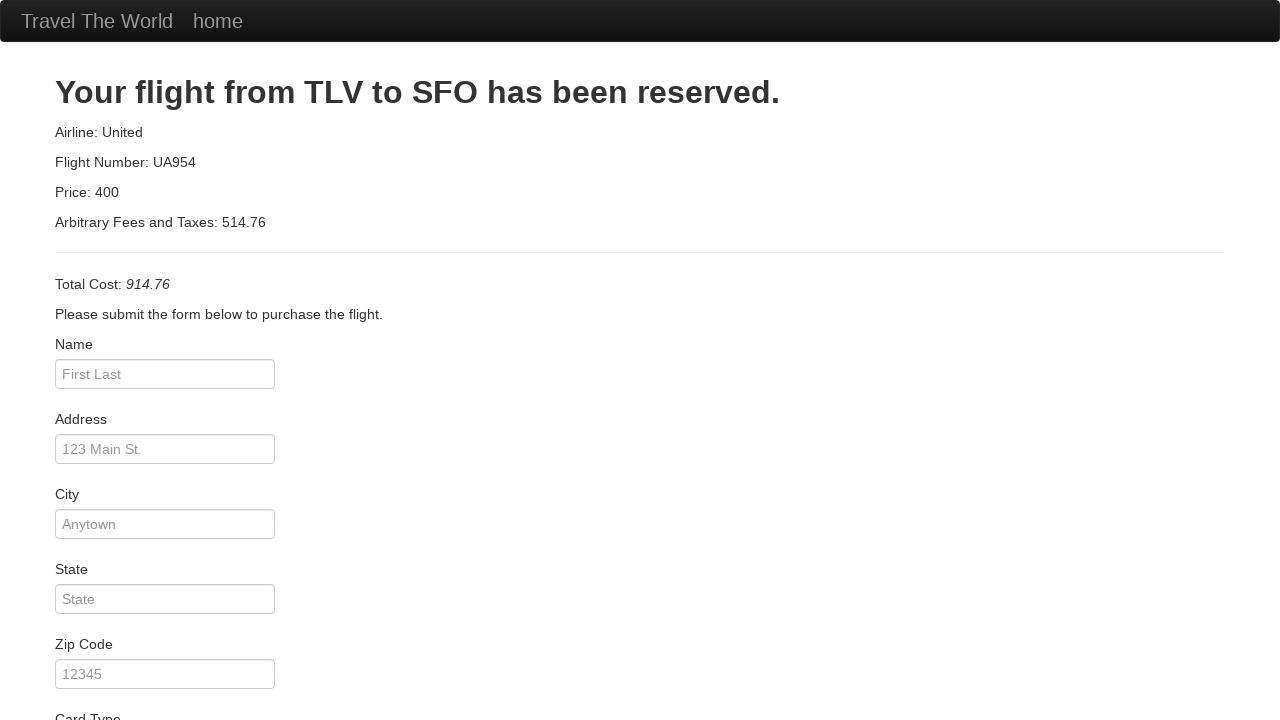

Filled passenger name as 'Andrey' on #inputName
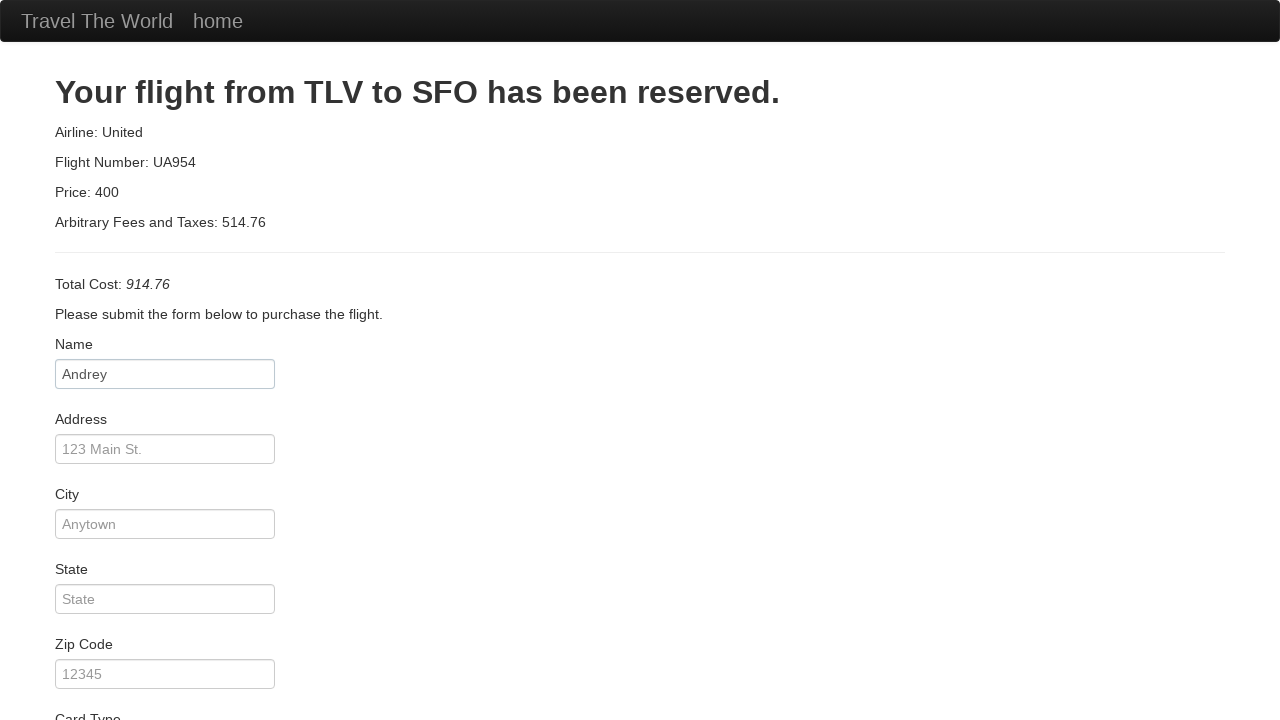

Filled address as 'Street, 123' on #address
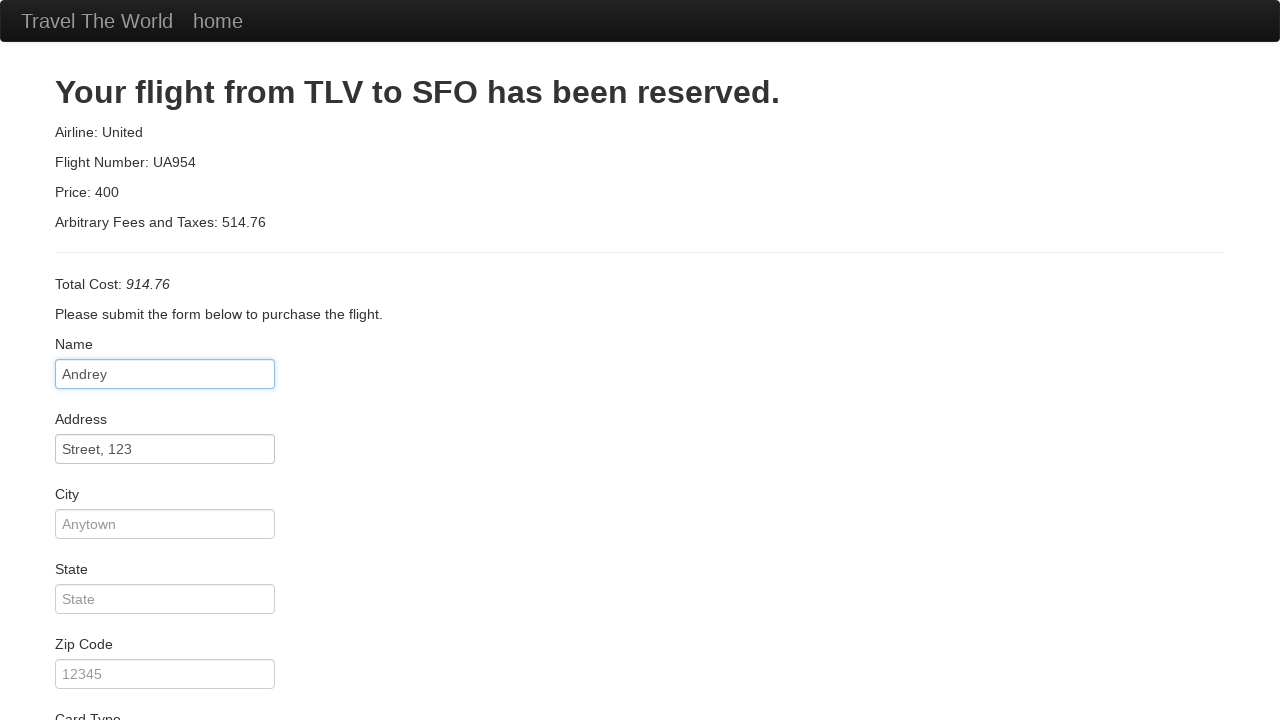

Filled city as 'S-Pb' on #city
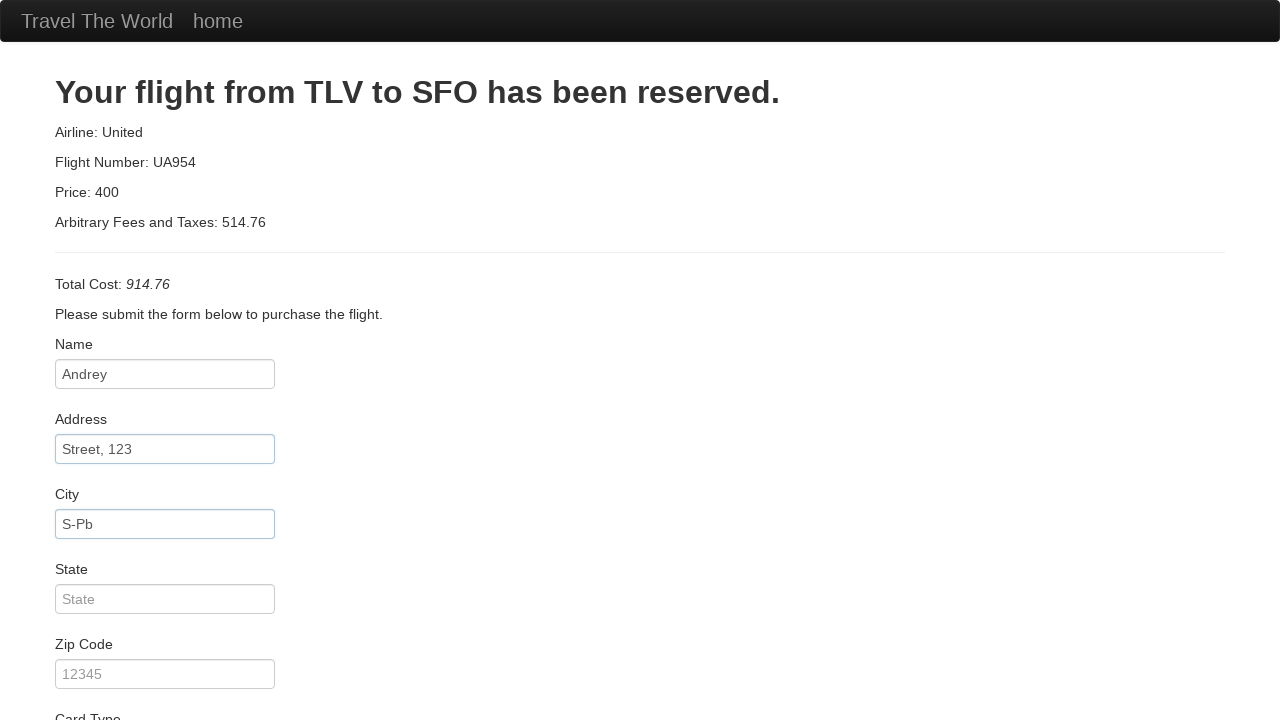

Filled state as 'SZFO' on #state
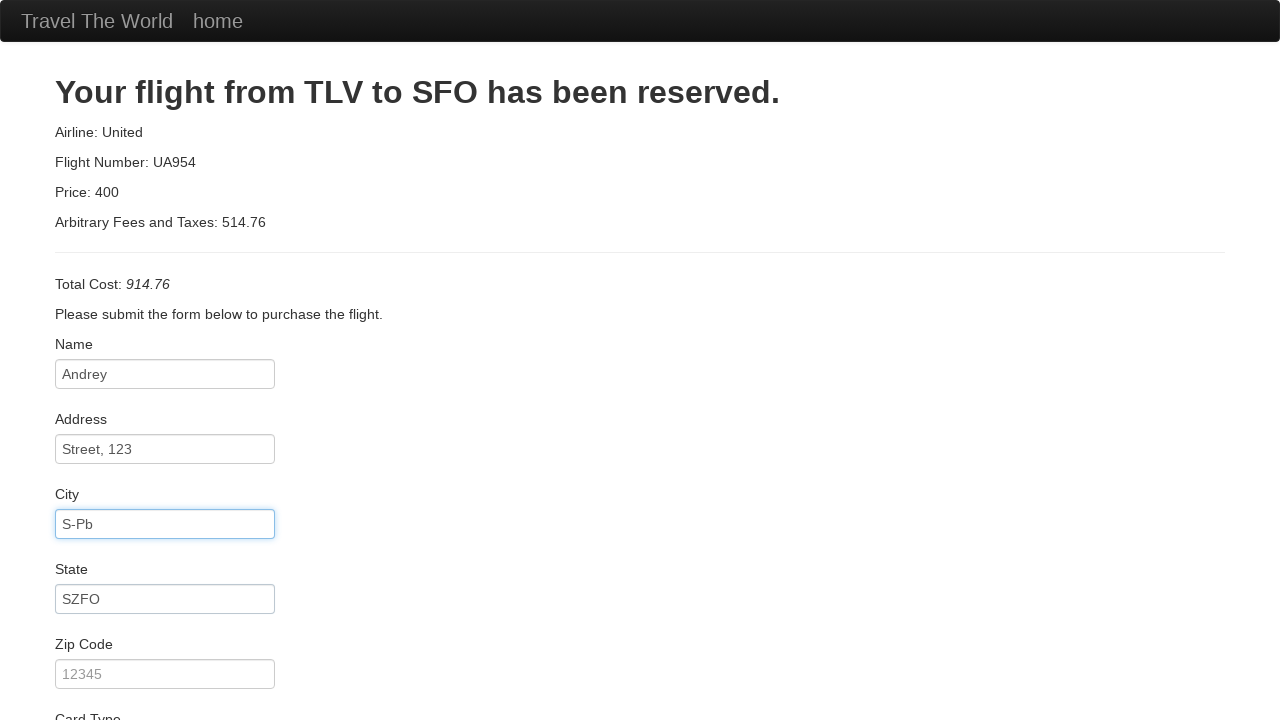

Filled zip code as '0123456789' on #zipCode
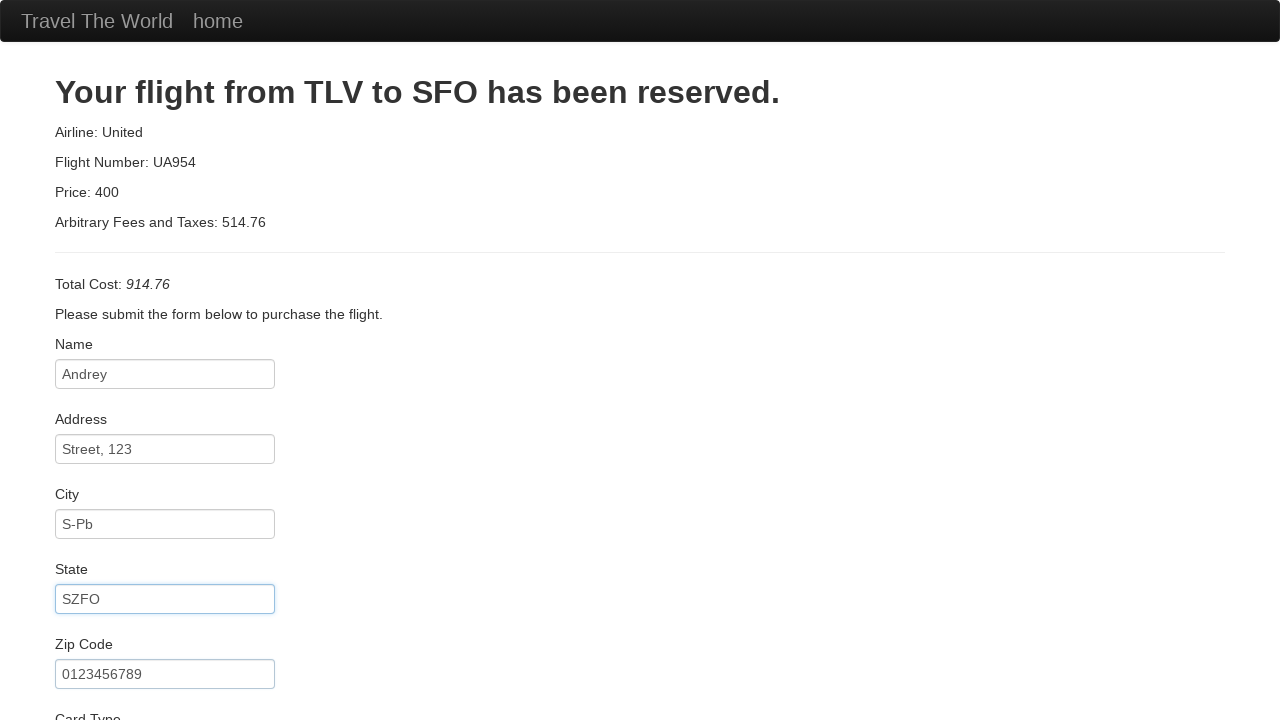

Selected card type as American Express on #cardType
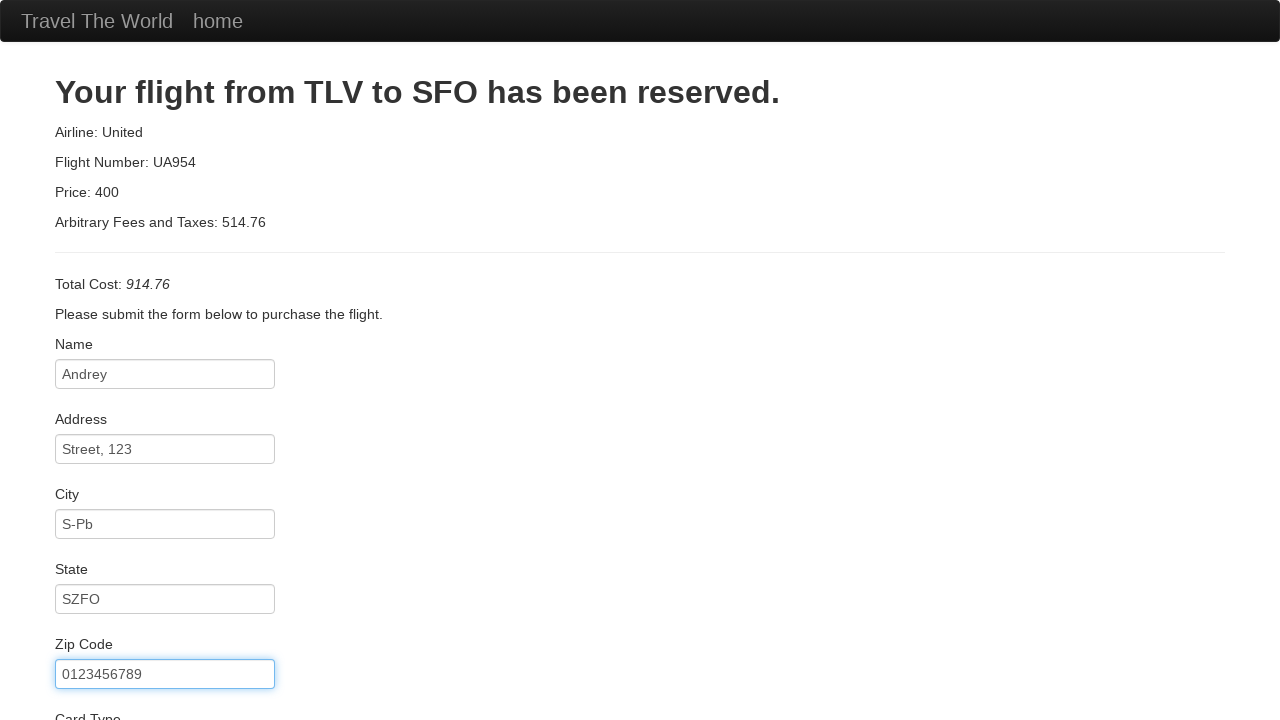

Filled credit card number on #creditCardNumber
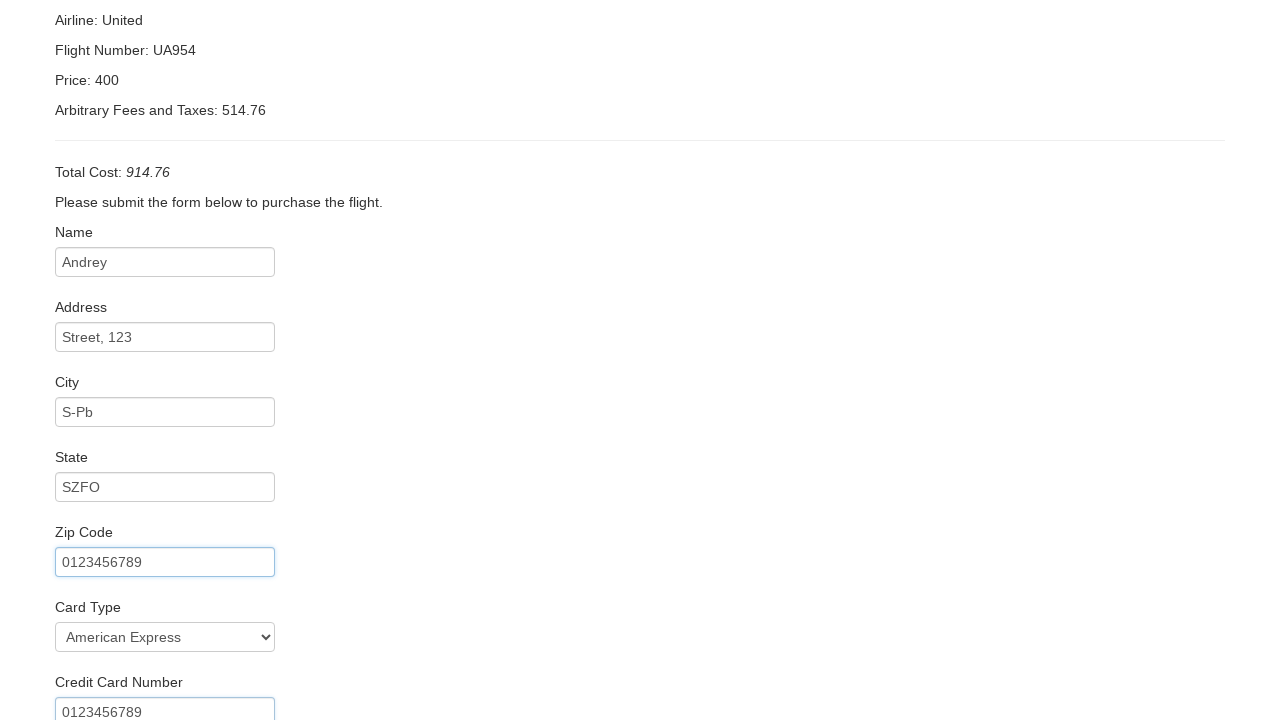

Filled credit card expiration month as '99' on #creditCardMonth
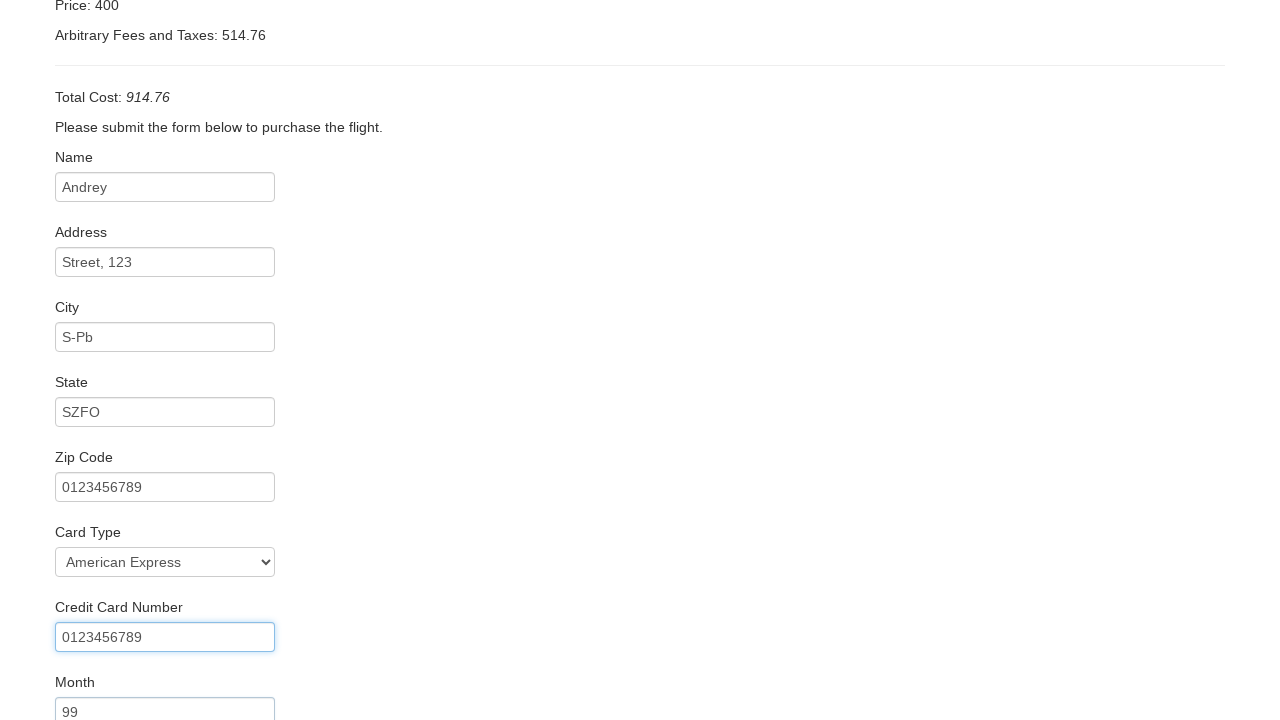

Filled credit card expiration year as '0000' on #creditCardYear
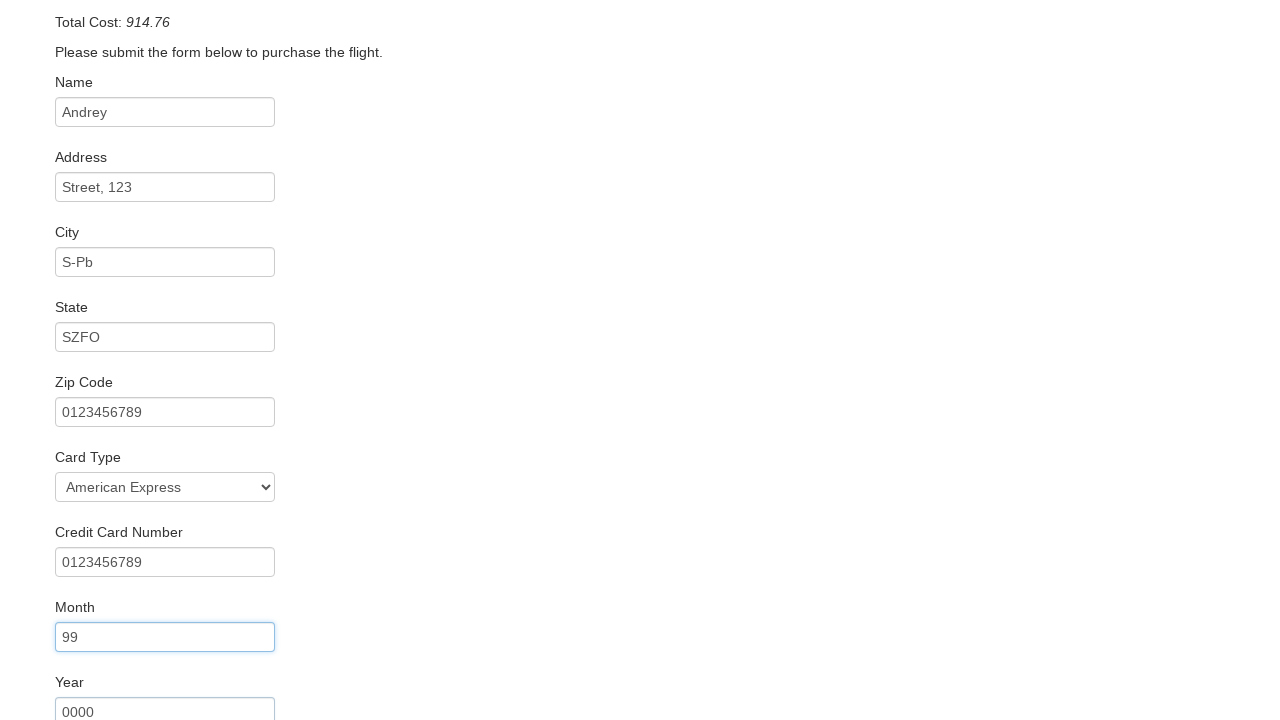

Filled name on card as 'AndreyM' on #nameOnCard
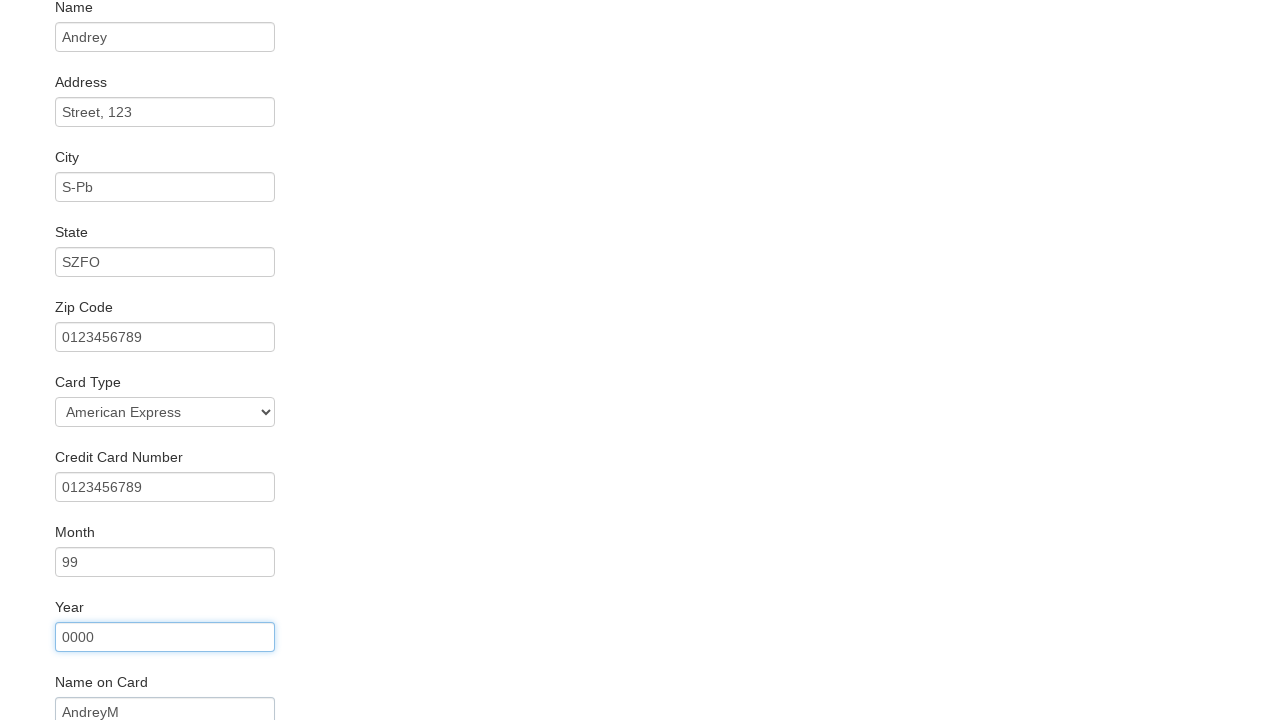

Clicked Purchase Flight button to complete the booking at (118, 685) on input[value='Purchase Flight']
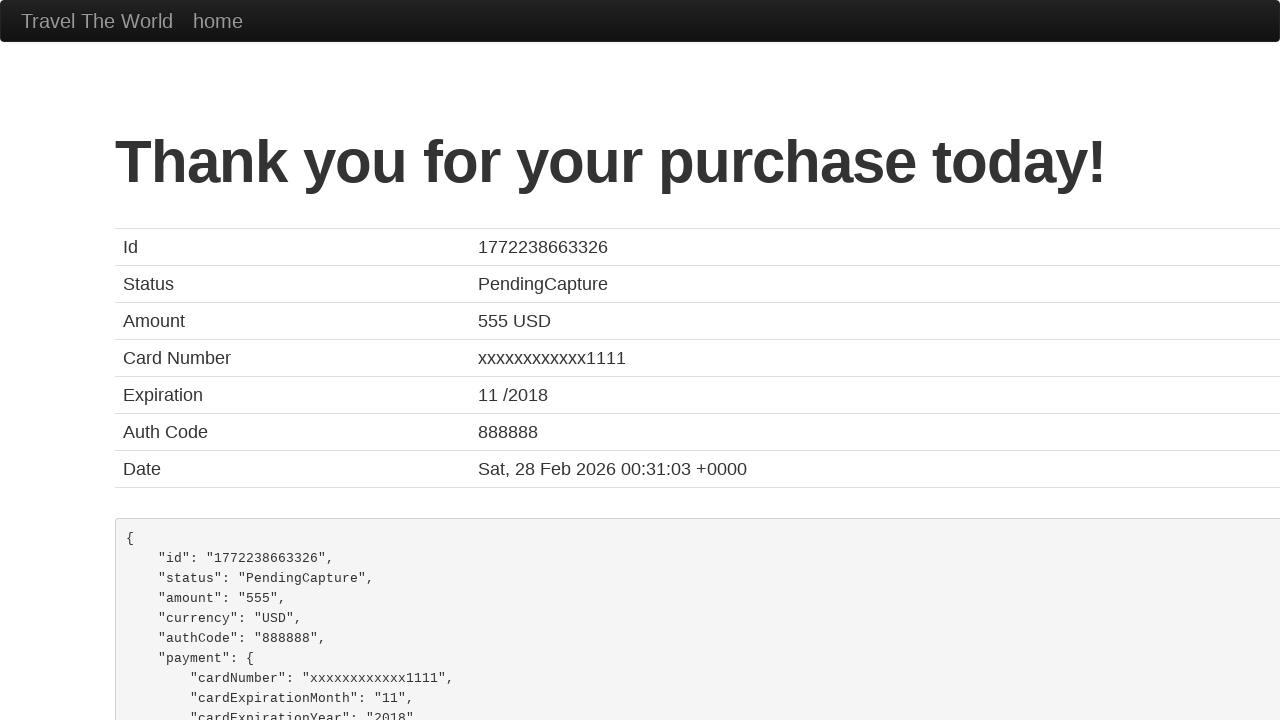

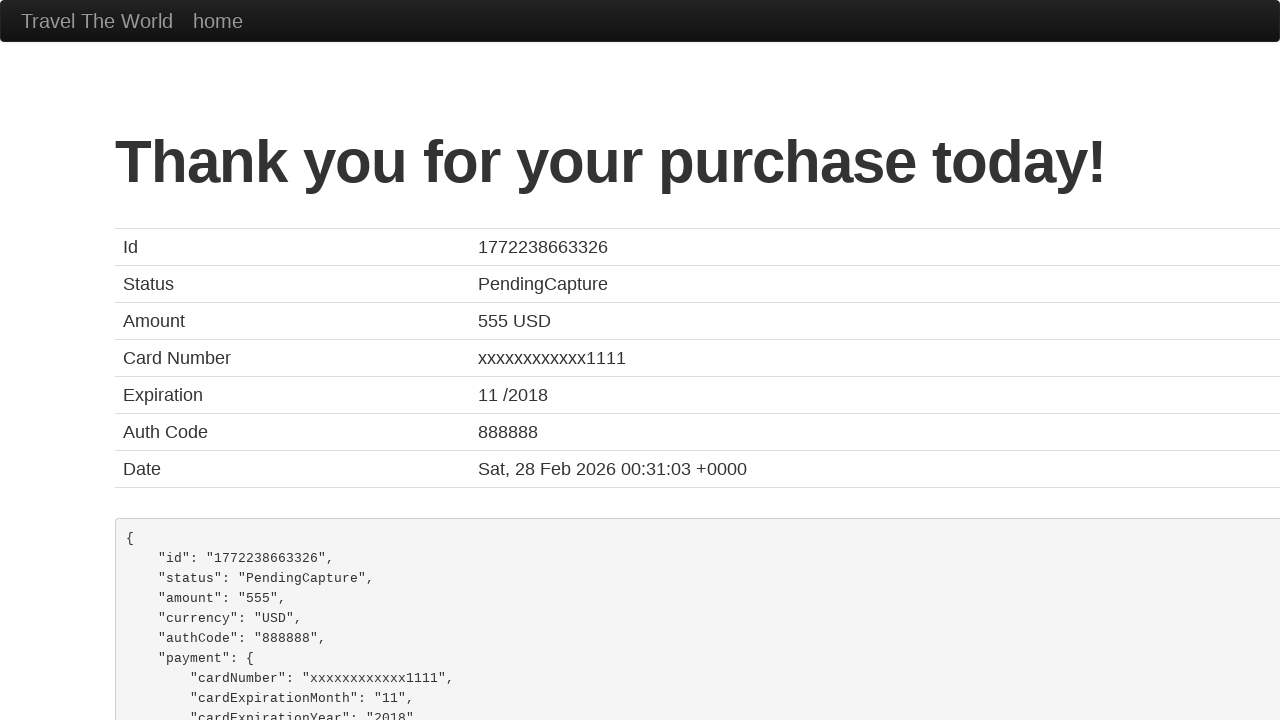